Tests registration form validation by submitting empty data and verifying all required field error messages are displayed

Starting URL: https://alada.vn/tai-khoan/dang-ky.html

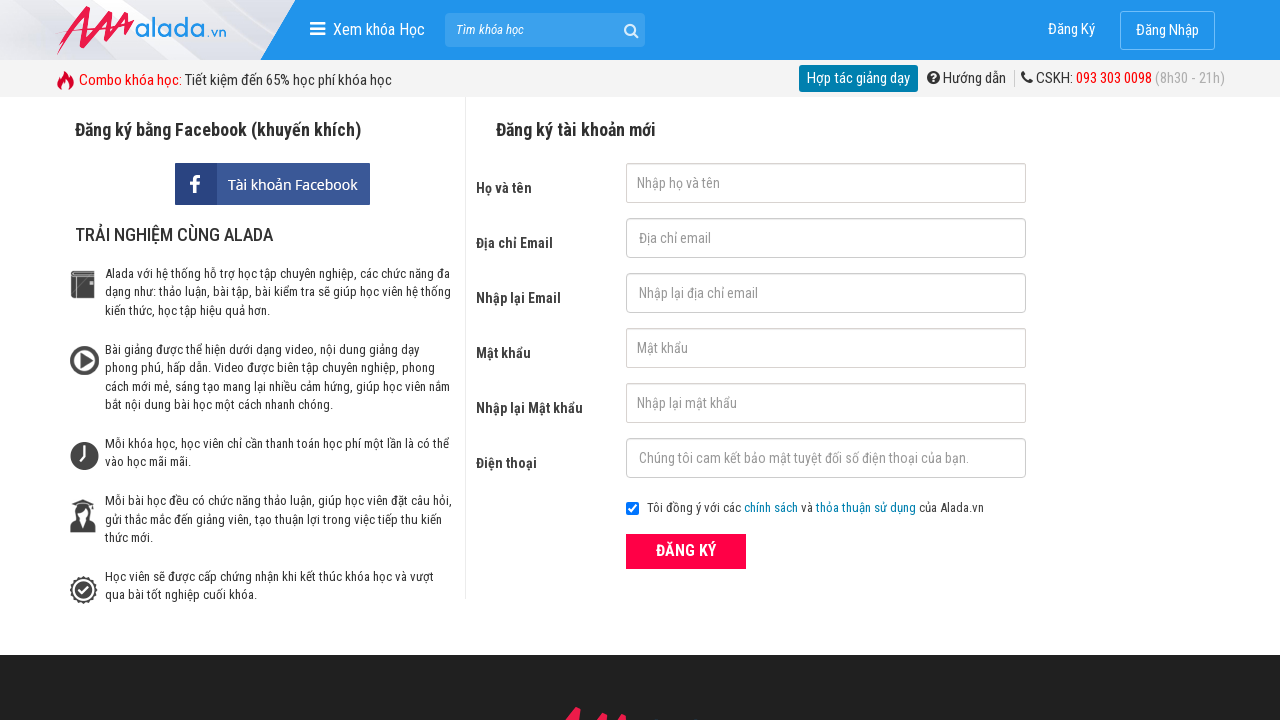

Navigated to registration page
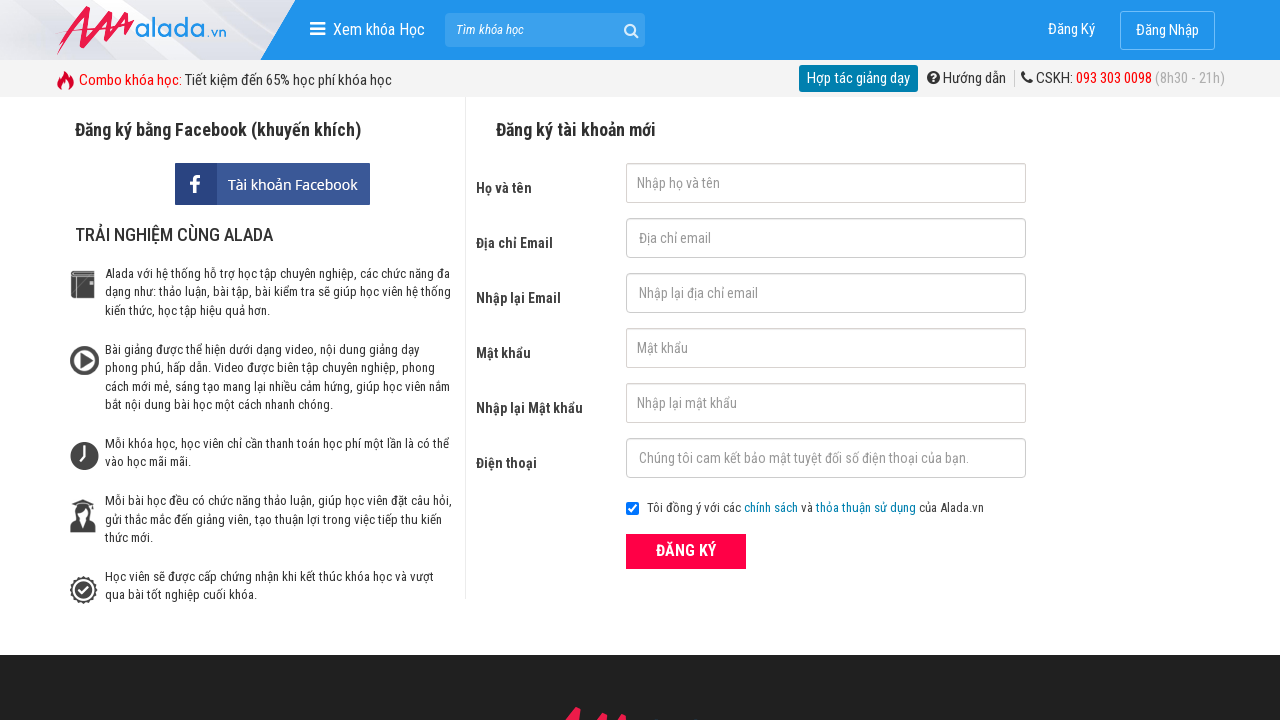

Cleared first name field on #txtFirstname
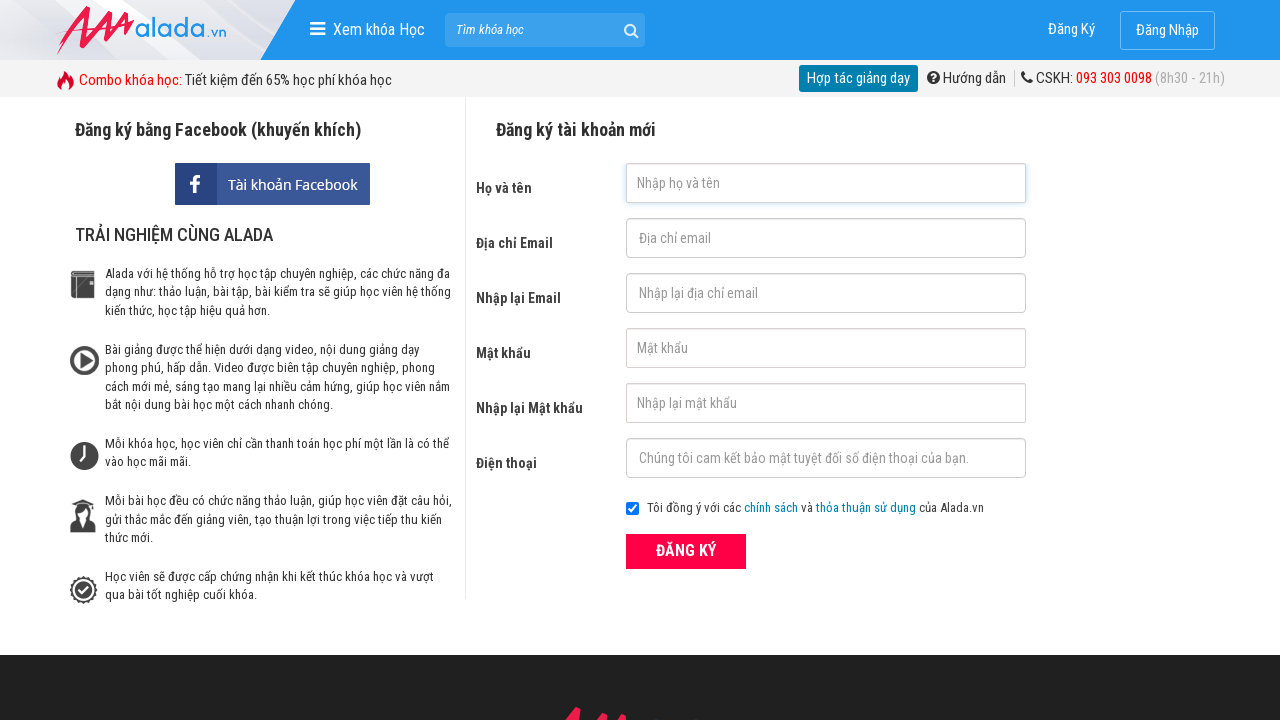

Cleared email field on #txtEmail
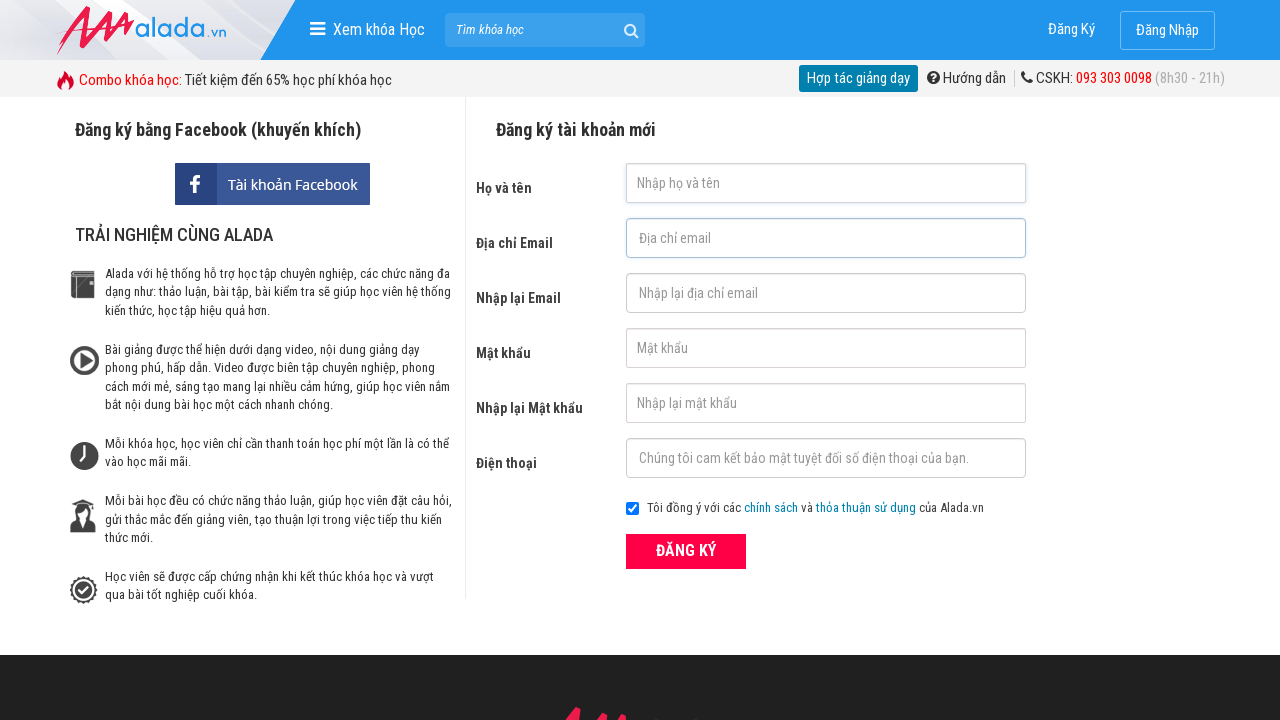

Cleared confirm email field on #txtCEmail
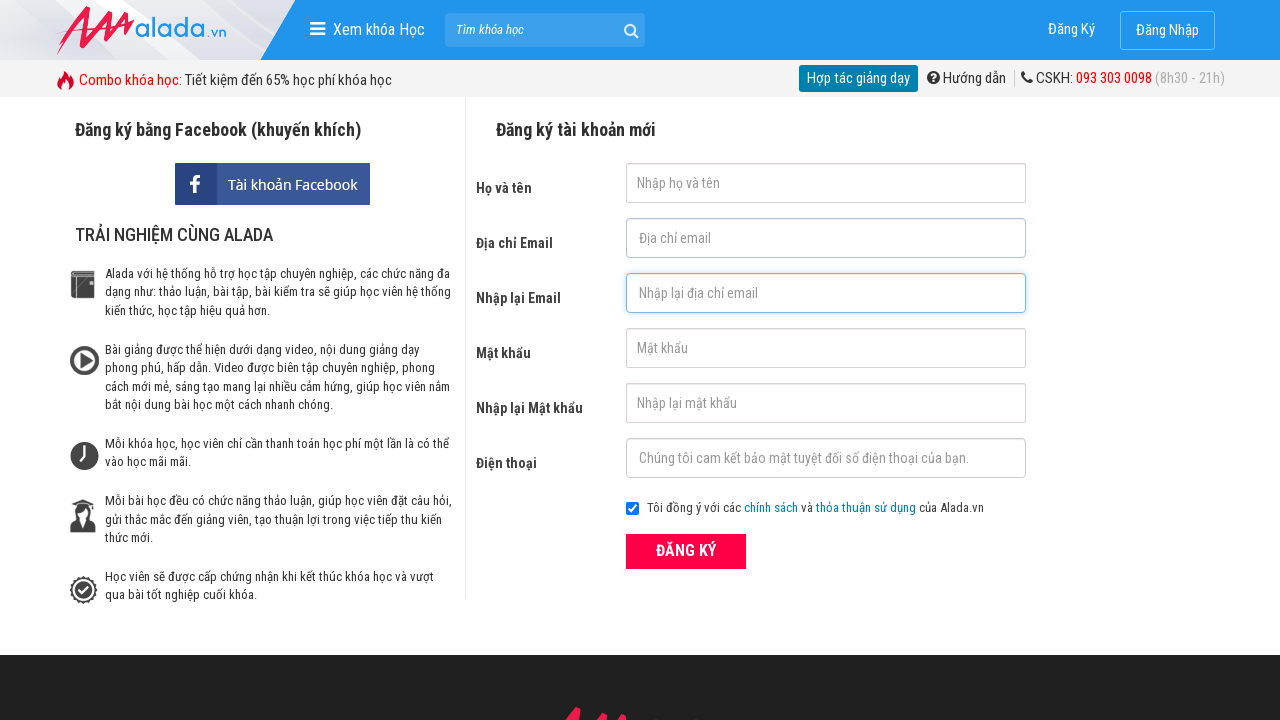

Cleared password field on #txtPassword
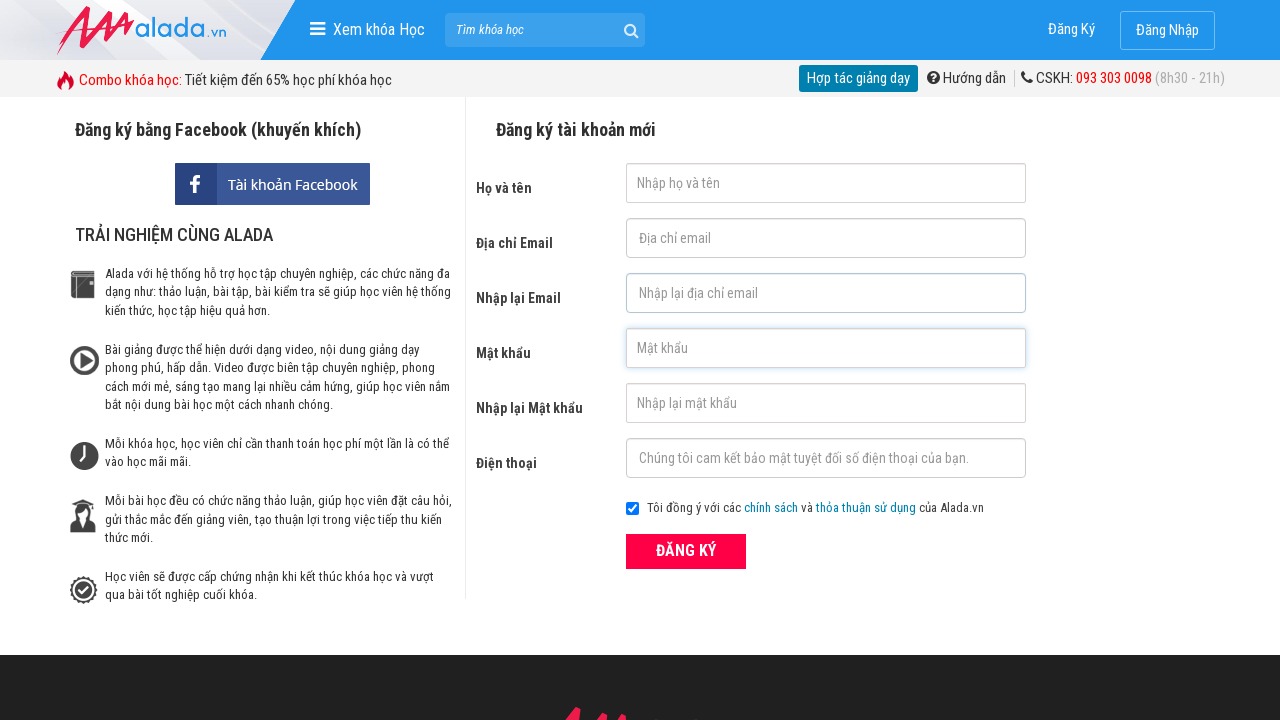

Cleared confirm password field on #txtCPassword
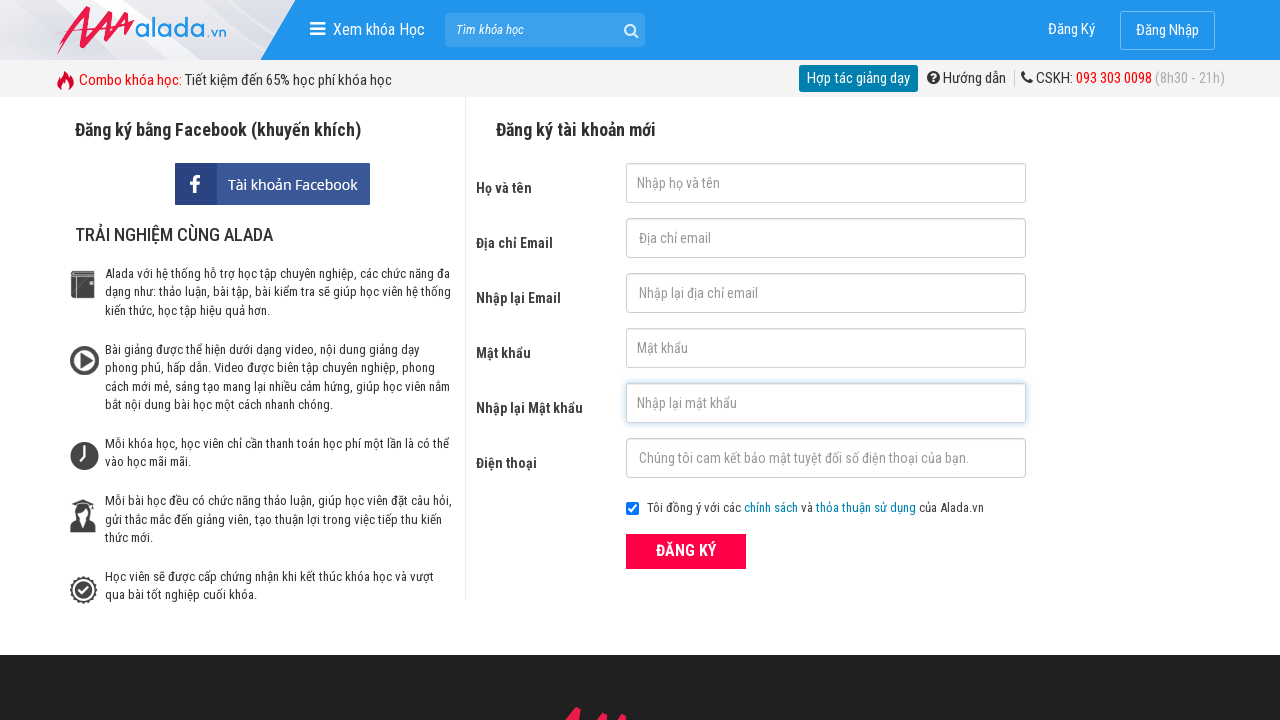

Cleared phone field on #txtPhone
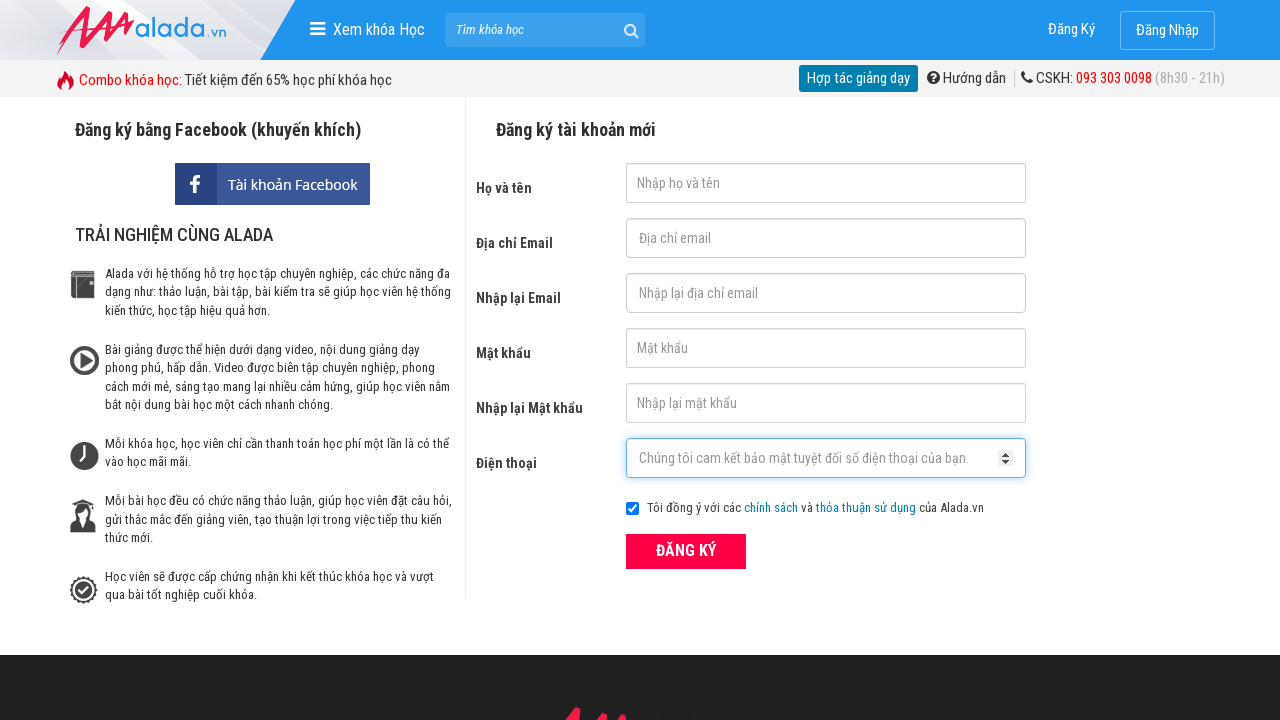

Clicked ĐĂNG KÝ (Register) button with empty form at (686, 551) on xpath=//button[text()='ĐĂNG KÝ' and @type='submit']
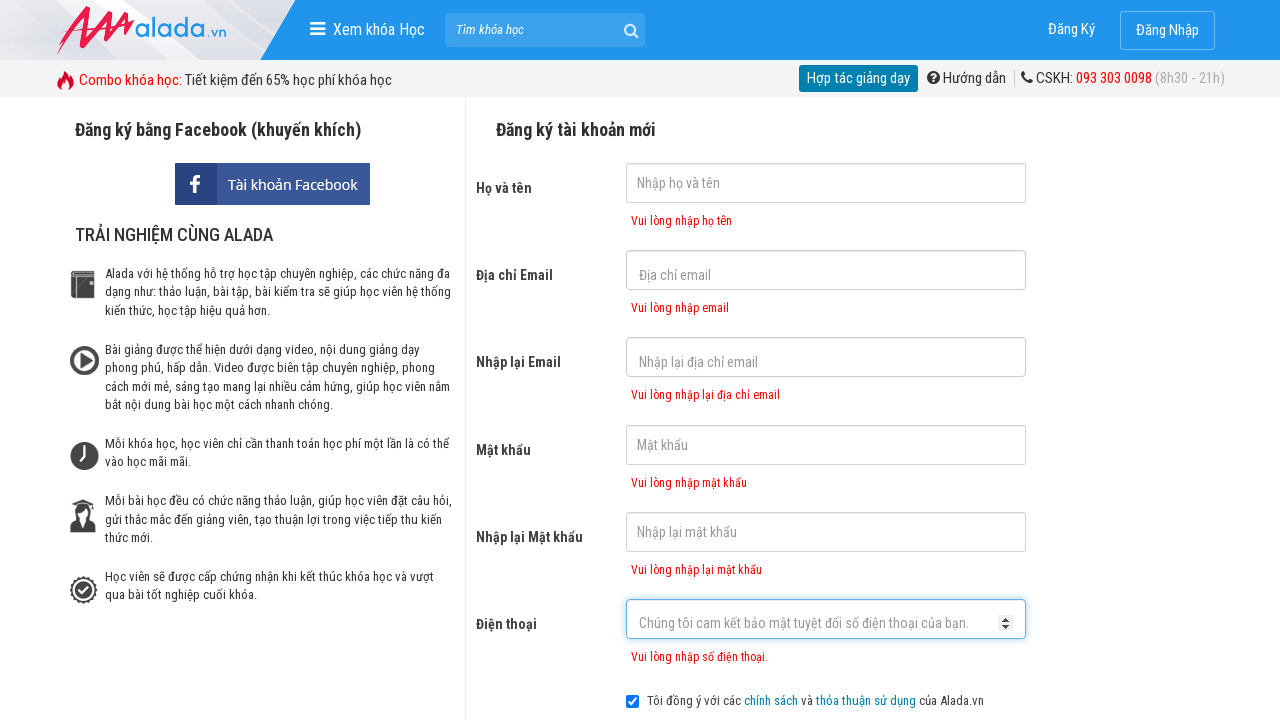

First name error message appeared
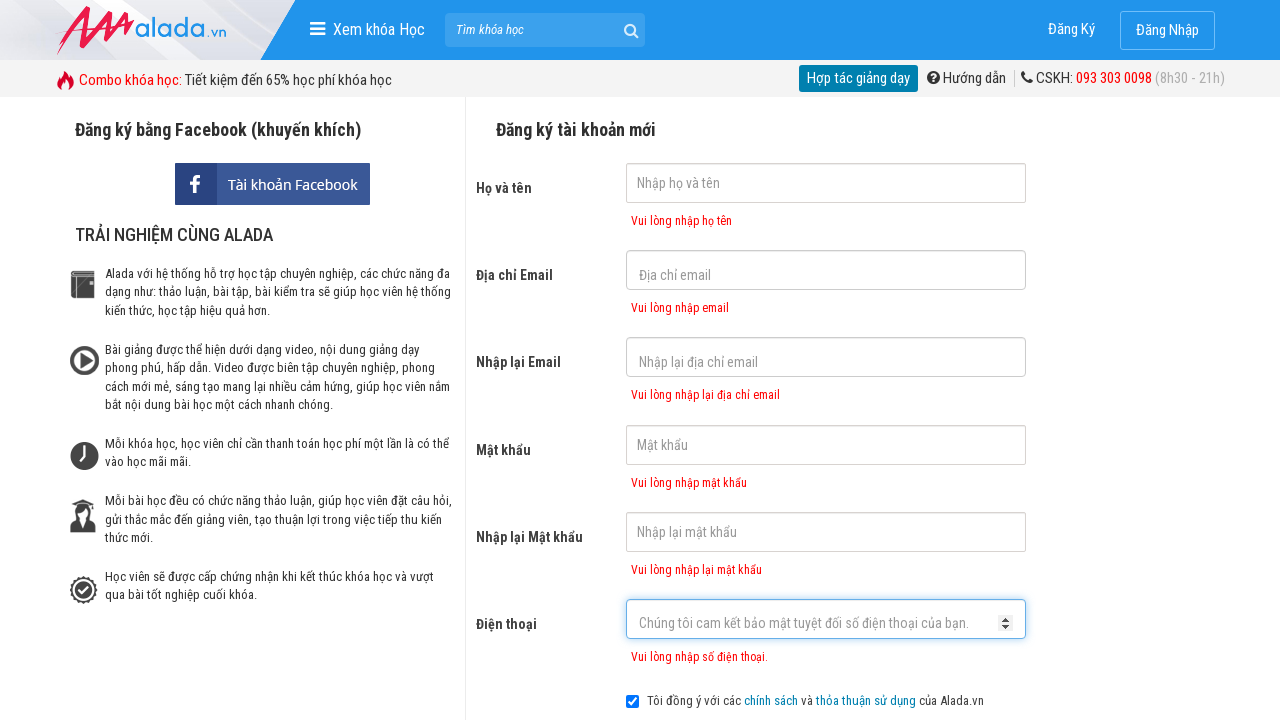

Email error message appeared
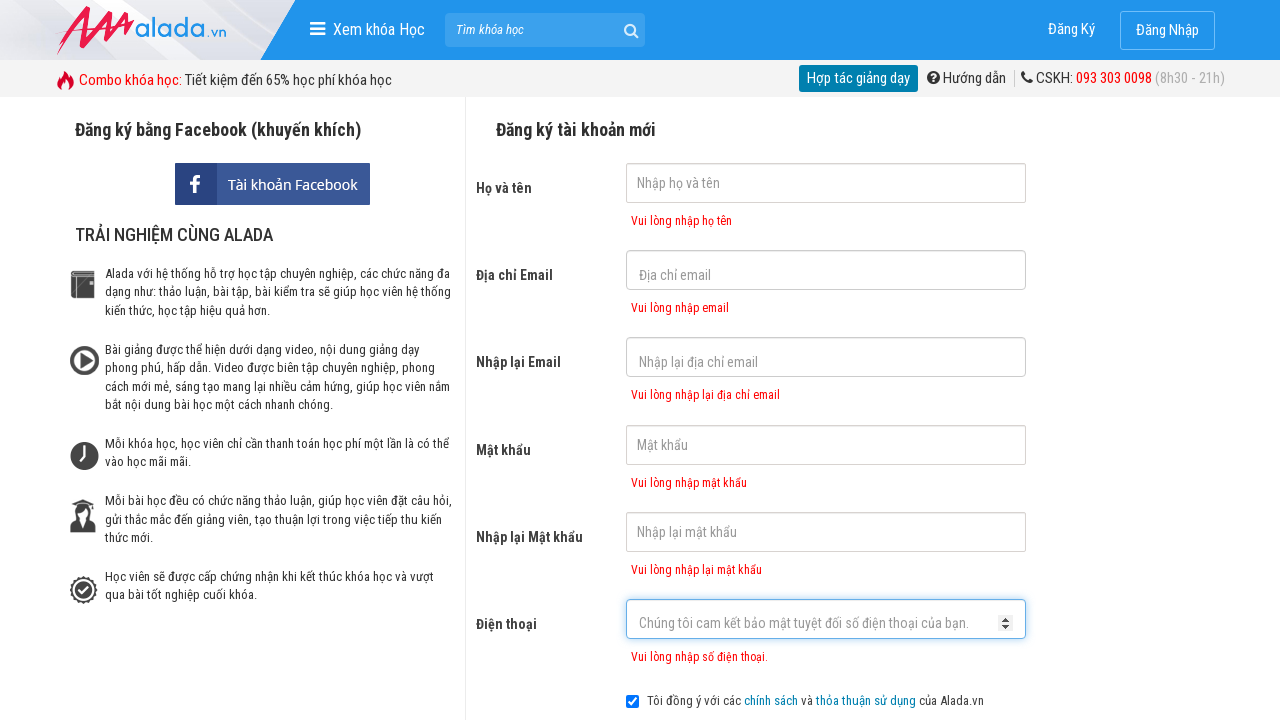

Confirm email error message appeared
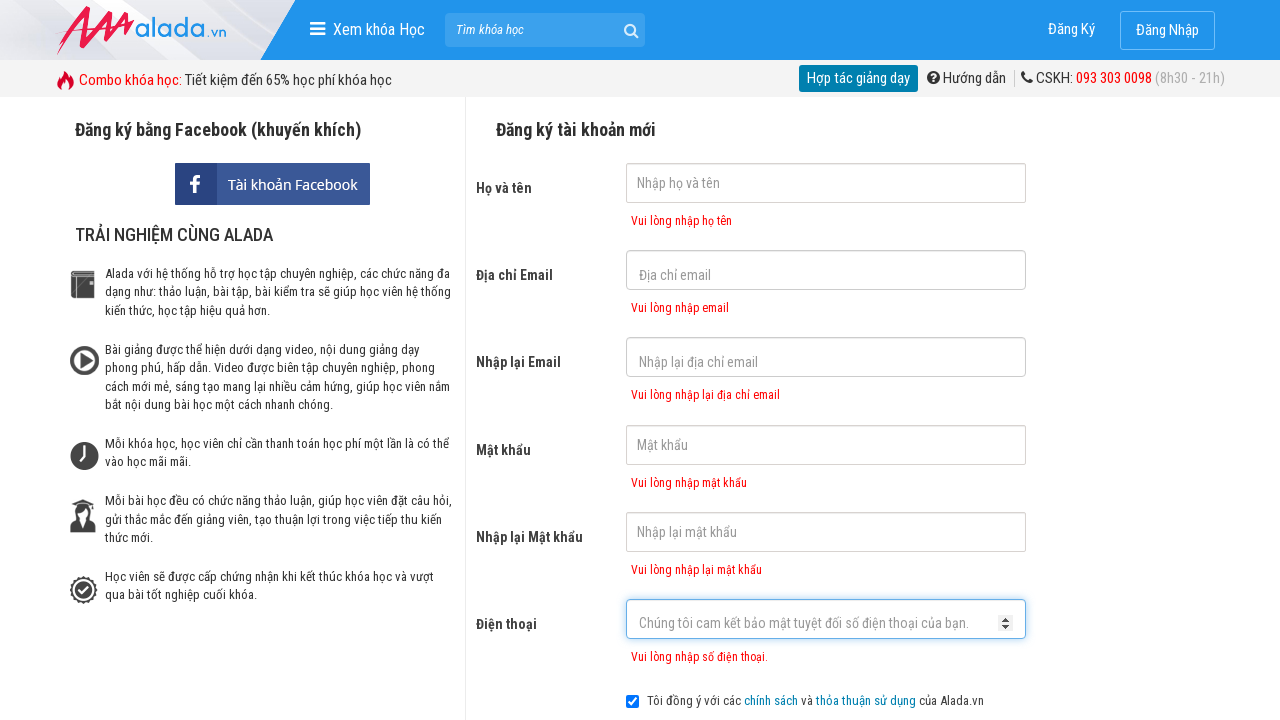

Password error message appeared
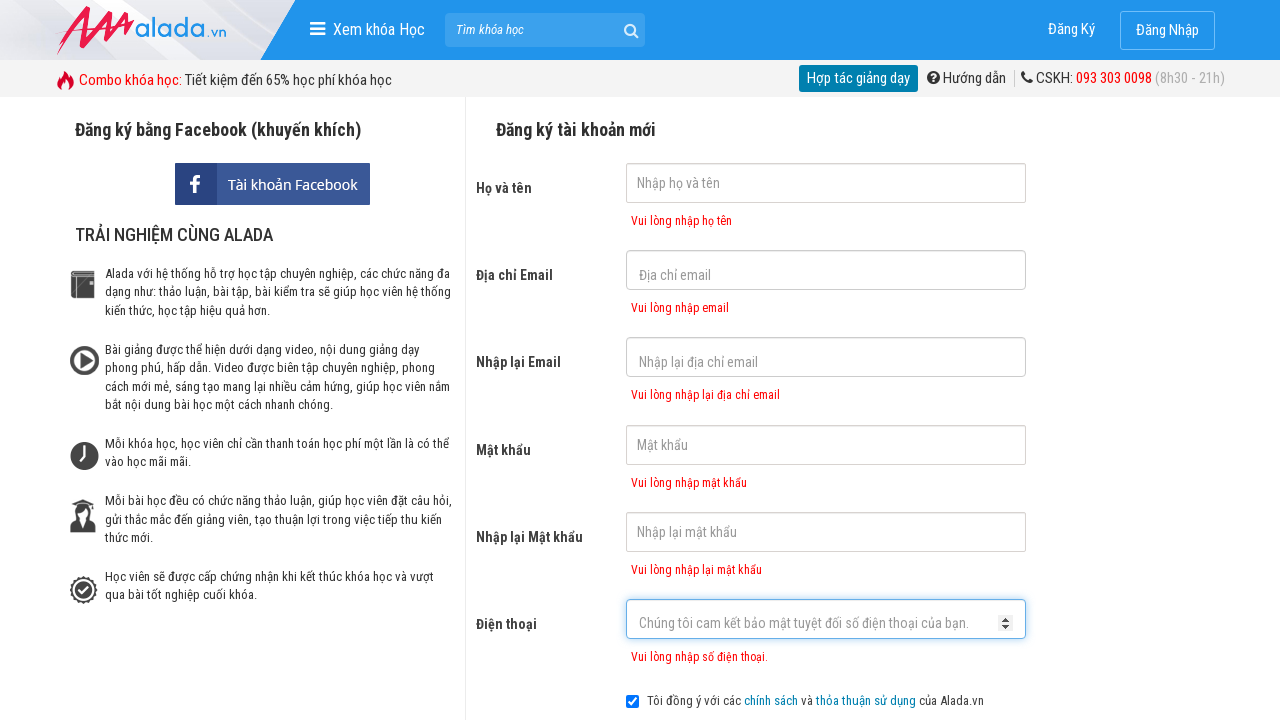

Confirm password error message appeared
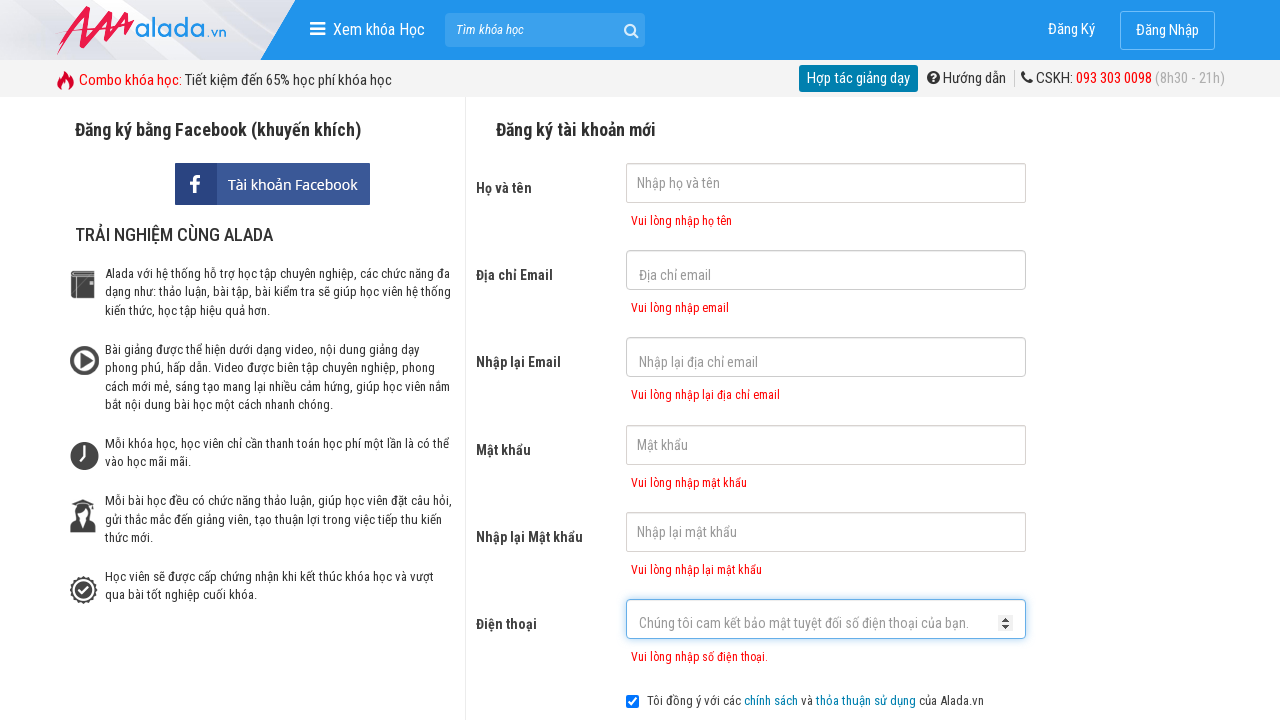

Phone error message appeared
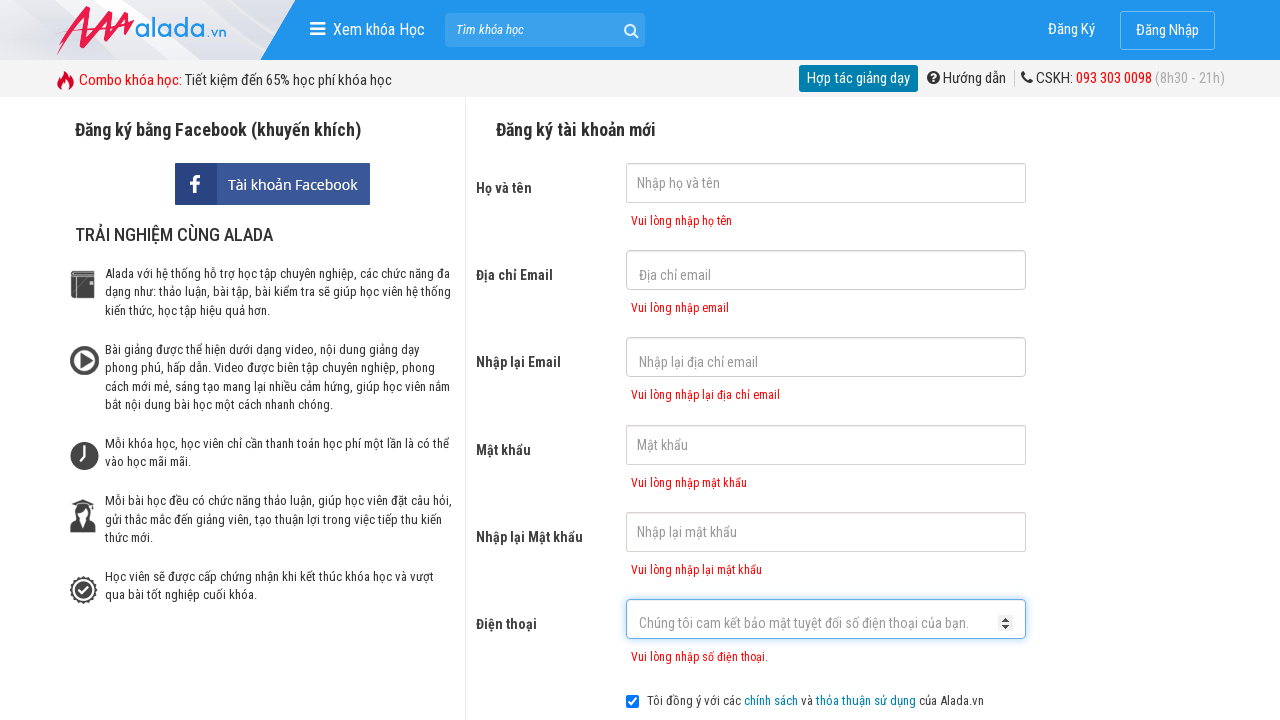

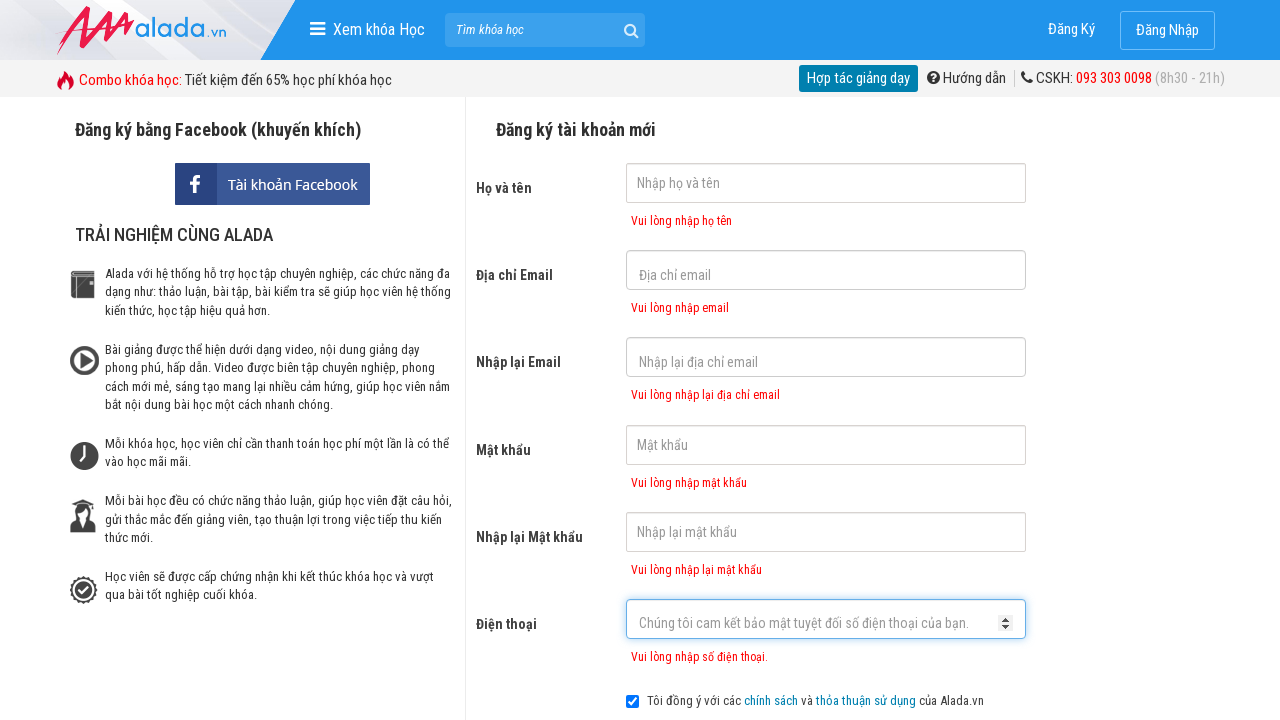